Tests JavaScript confirm alert by clicking a button, dismissing the confirm dialog, and verifying the result shows "Cancel" was clicked

Starting URL: http://the-internet.herokuapp.com/javascript_alerts

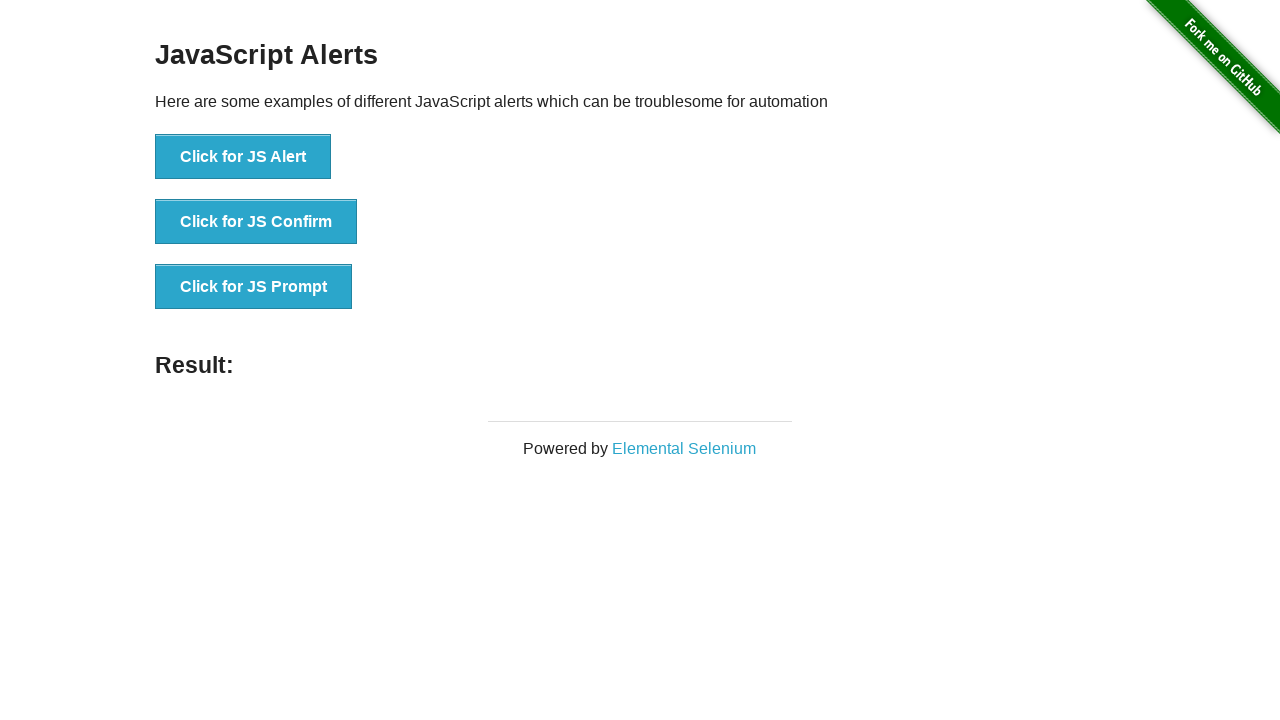

Set up dialog handler to dismiss confirm alerts
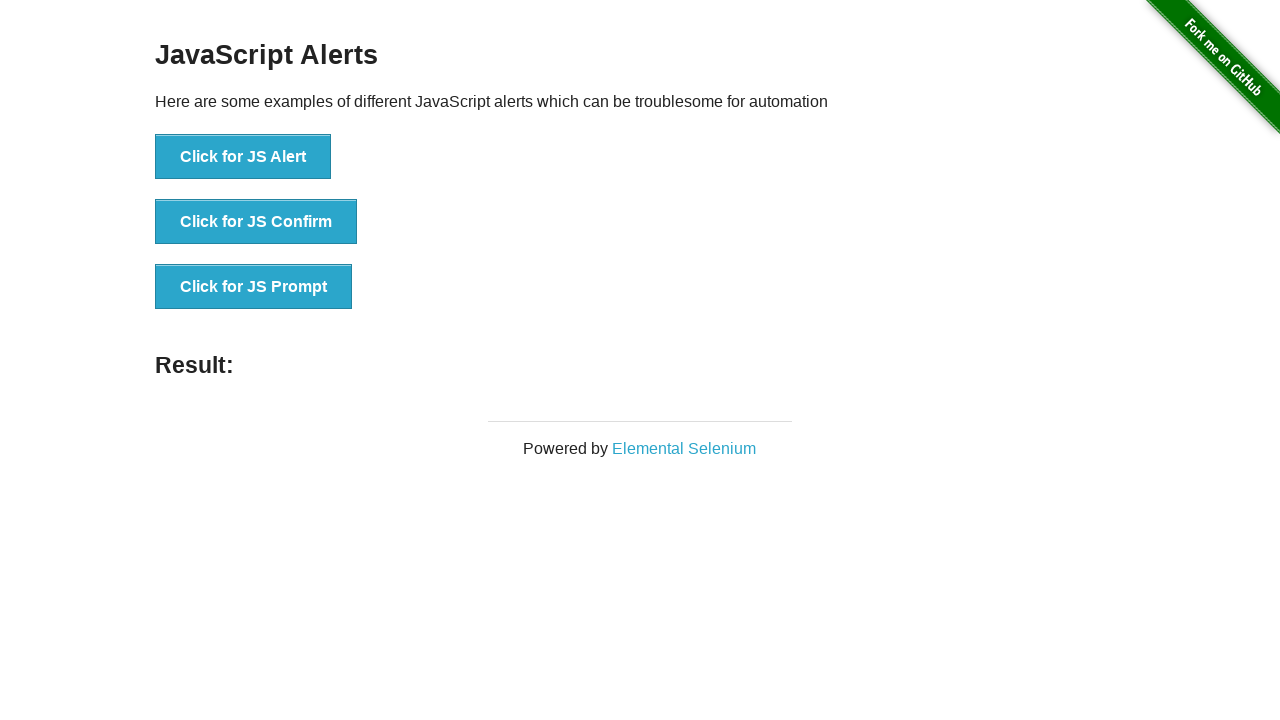

Clicked 'Click for JS Confirm' button at (256, 222) on xpath=//button[. = 'Click for JS Confirm']
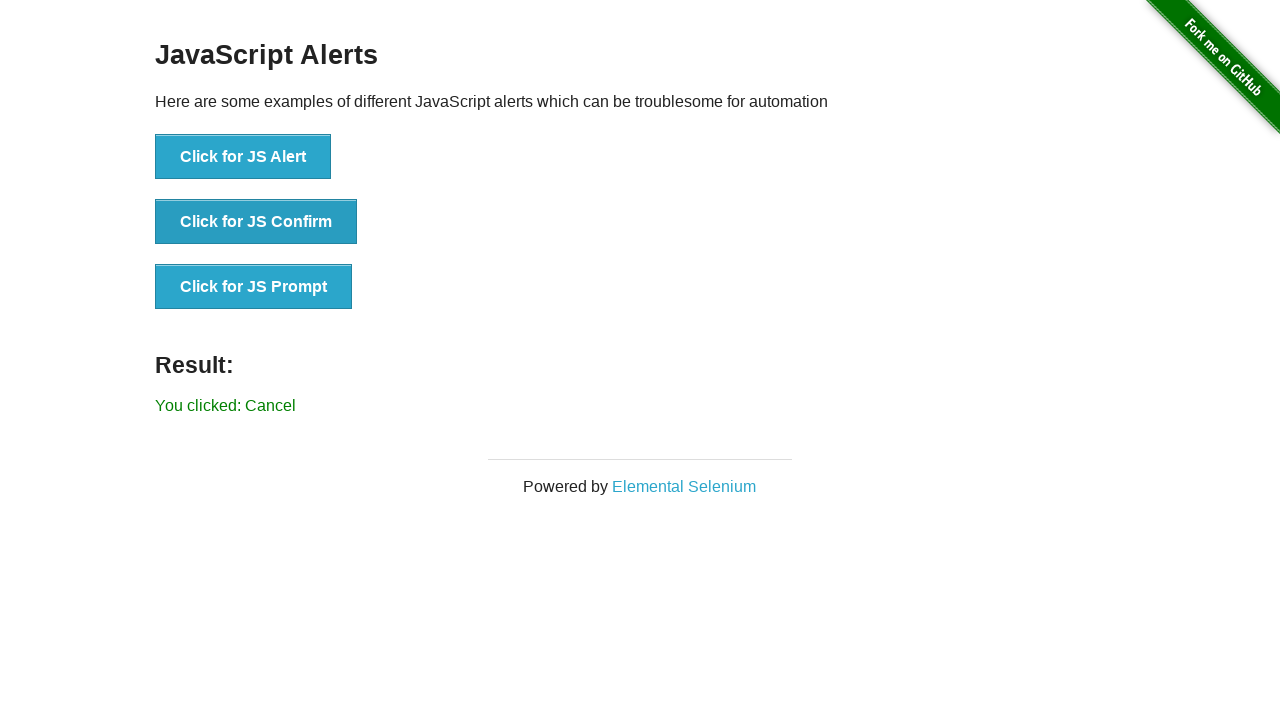

Result element loaded after dismissing confirm dialog
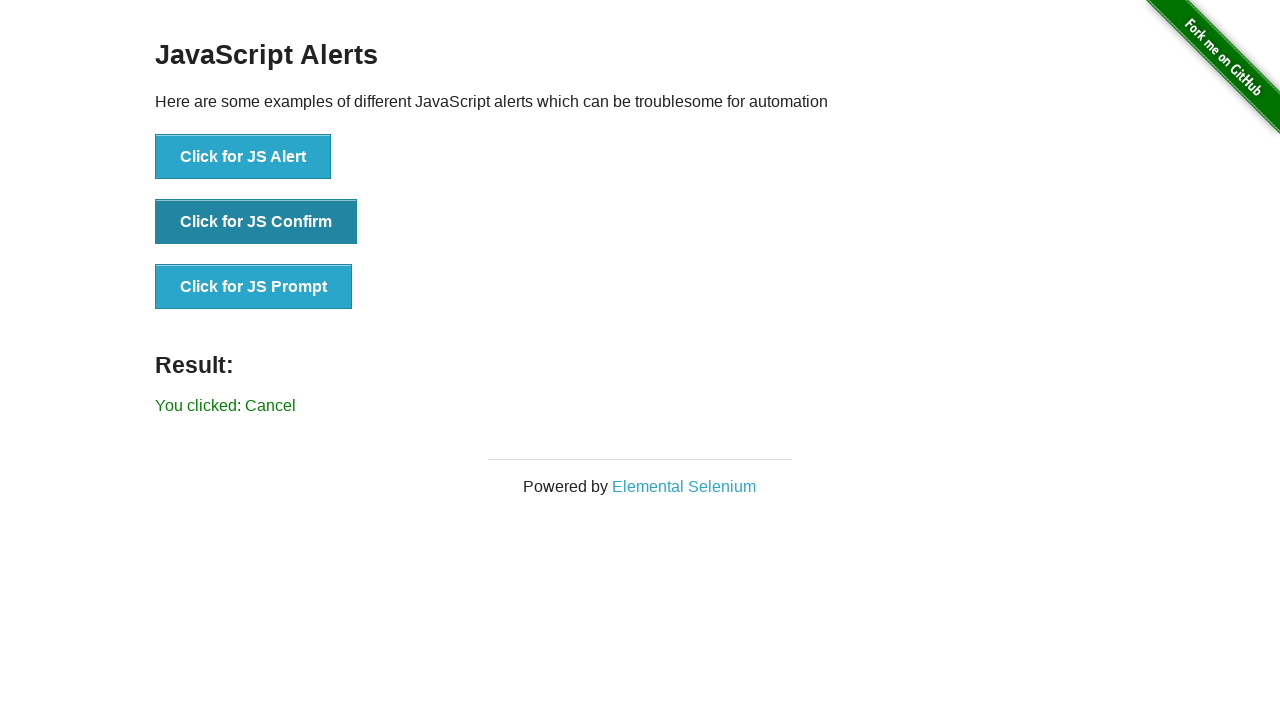

Retrieved result text from #result element
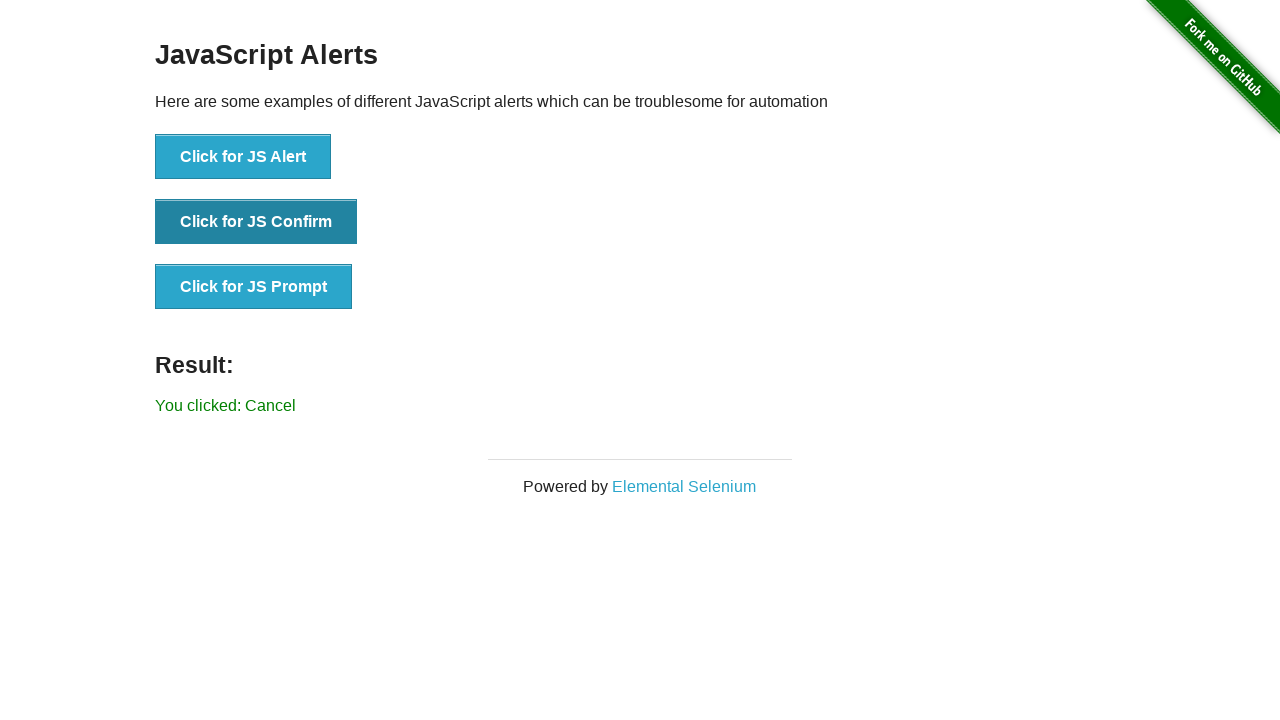

Verified that result shows 'You clicked: Cancel' - confirm was dismissed successfully
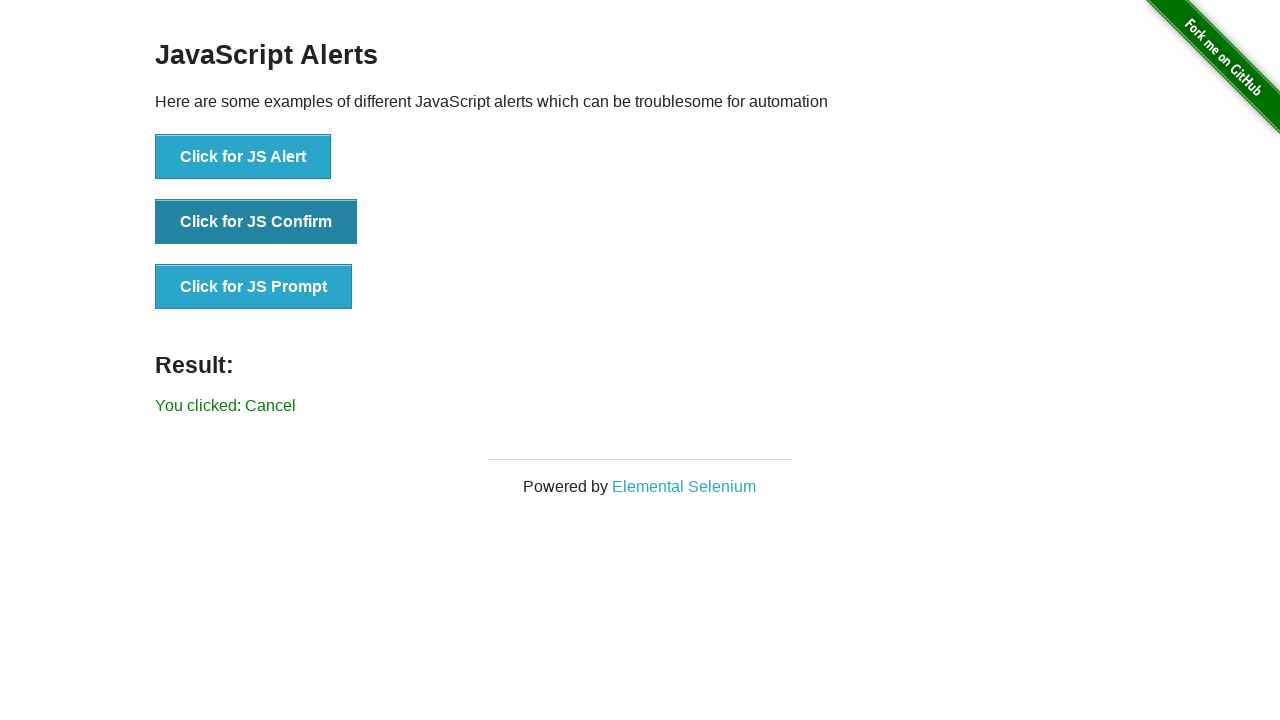

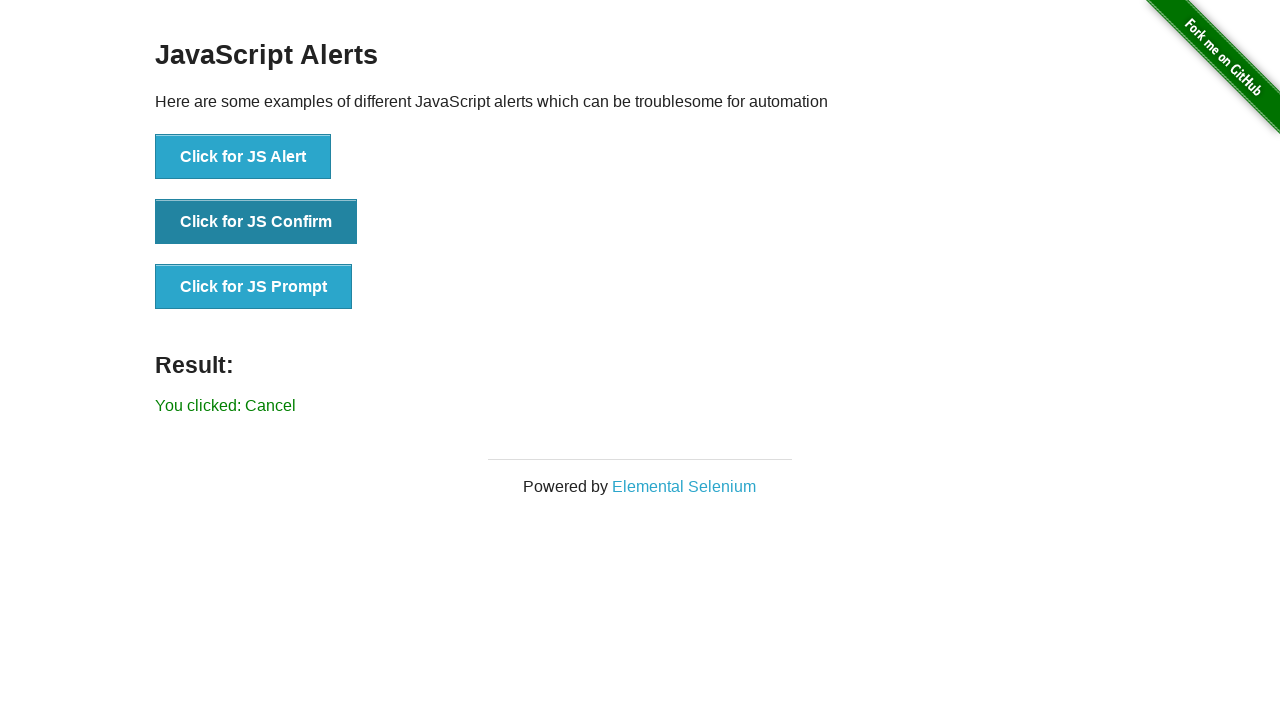